Tests the AngularJS homepage greeting using the Page Object pattern by entering a name and verifying the greeting message

Starting URL: http://www.angularjs.org

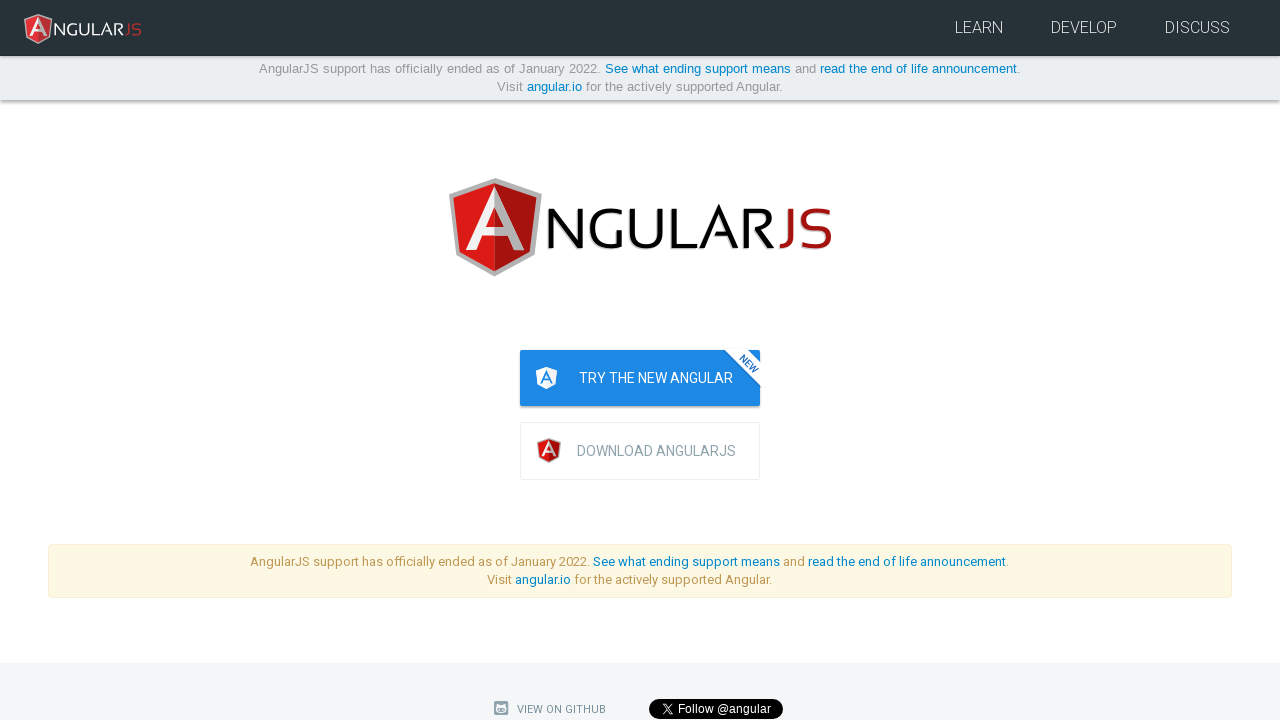

Filled name input field with 'Julie' on input[ng-model='yourName']
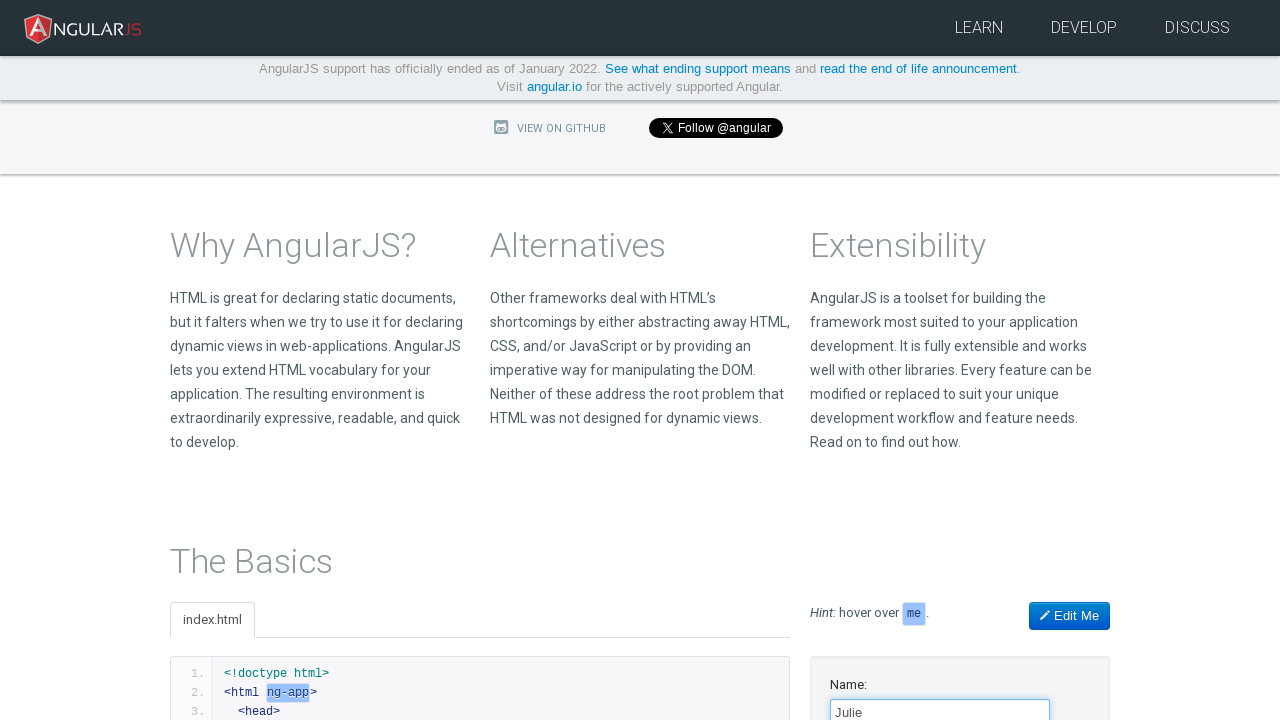

Greeting message 'Hello Julie!' appeared on page
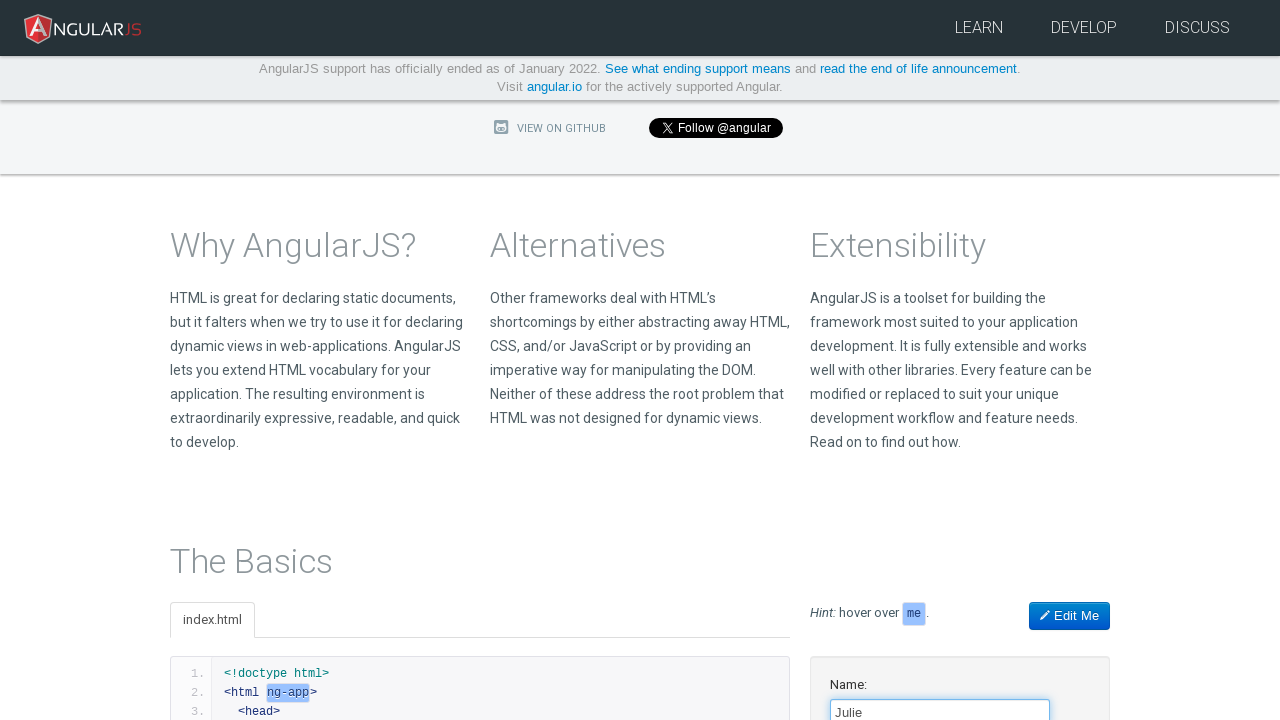

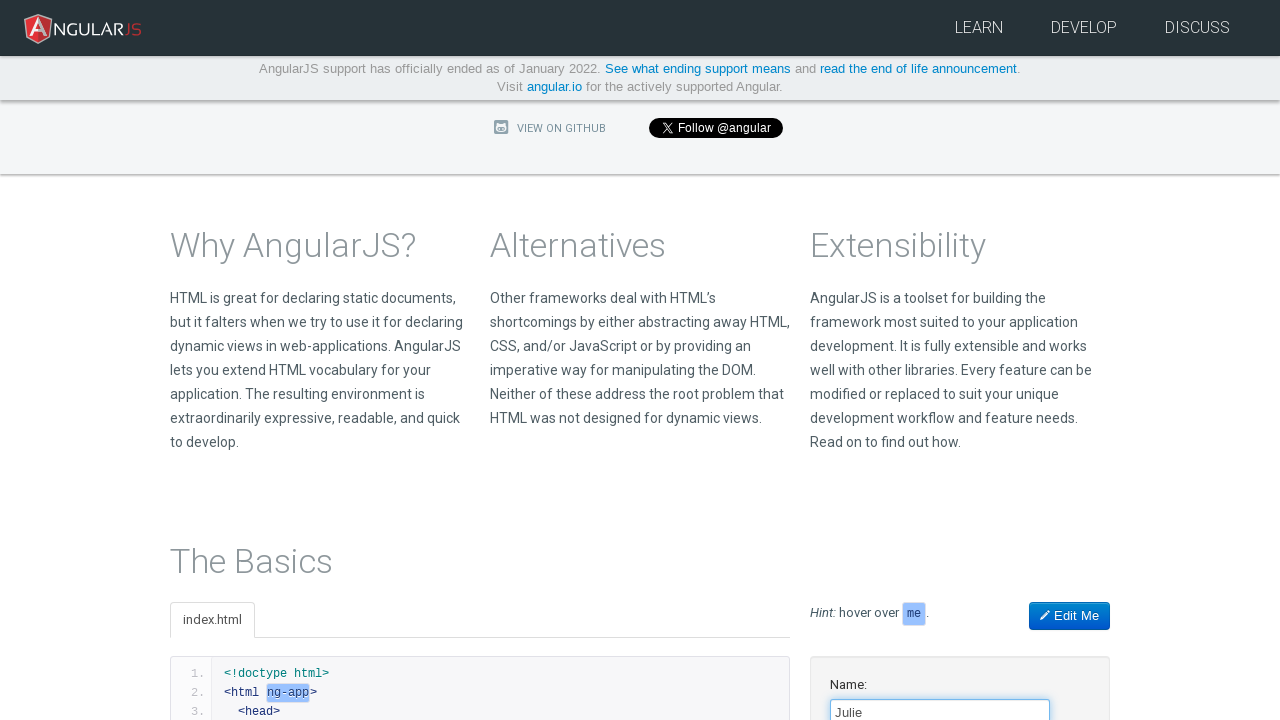